Tests dynamic controls on a page by clicking a checkbox, toggling its removal/addition, enabling a disabled text input, typing into it, and disabling it again.

Starting URL: http://the-internet.herokuapp.com/dynamic_controls

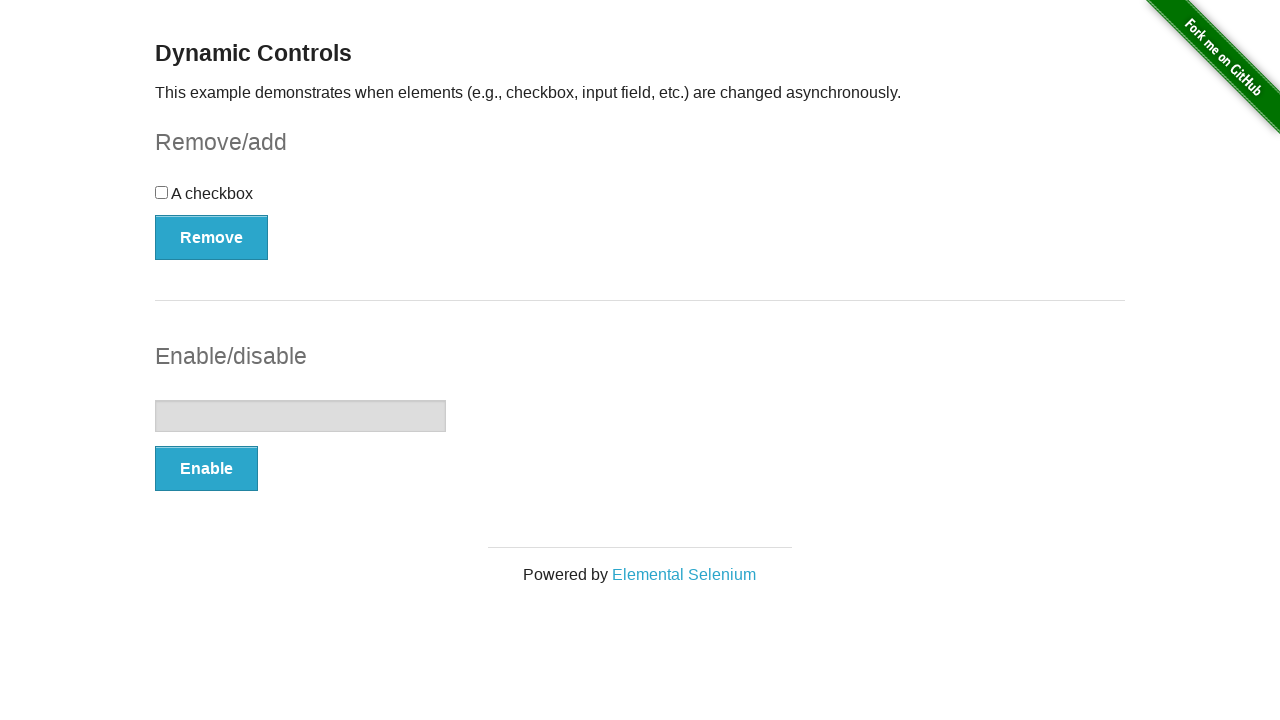

Clicked checkbox to check it at (162, 192) on #checkbox > input[type=checkbox]
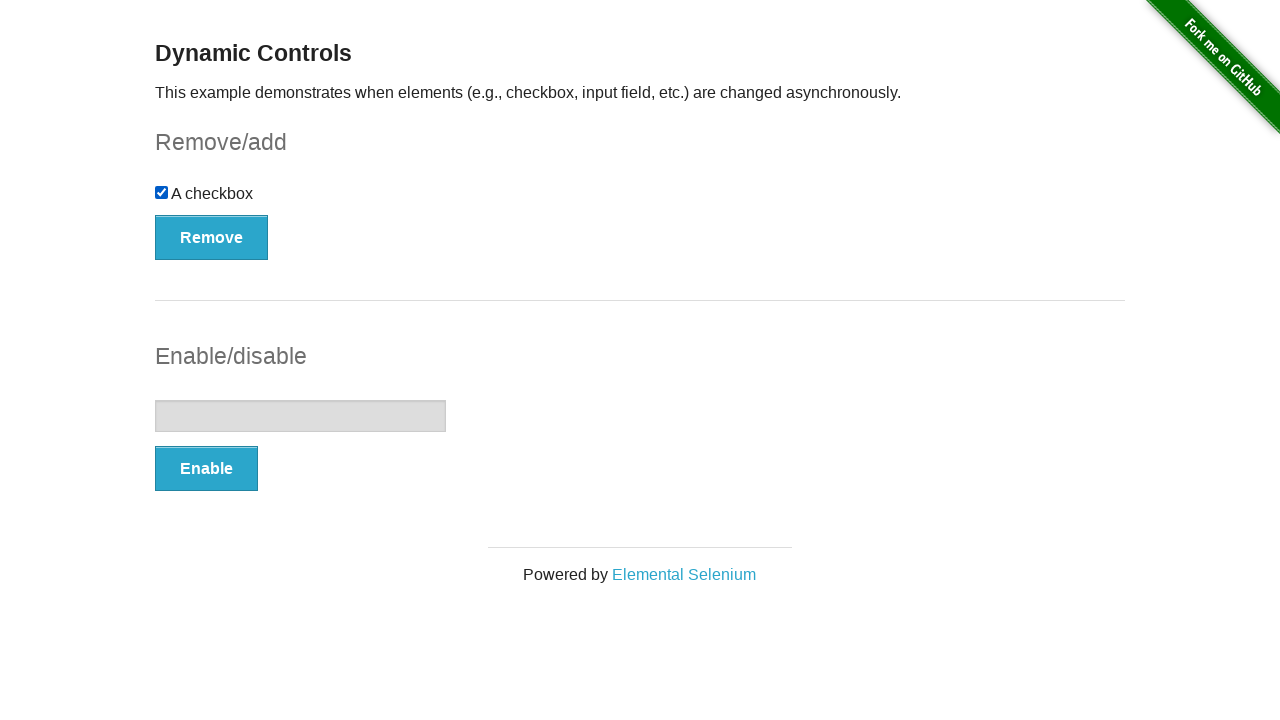

Clicked Remove button to remove checkbox at (212, 237) on #checkbox-example > button
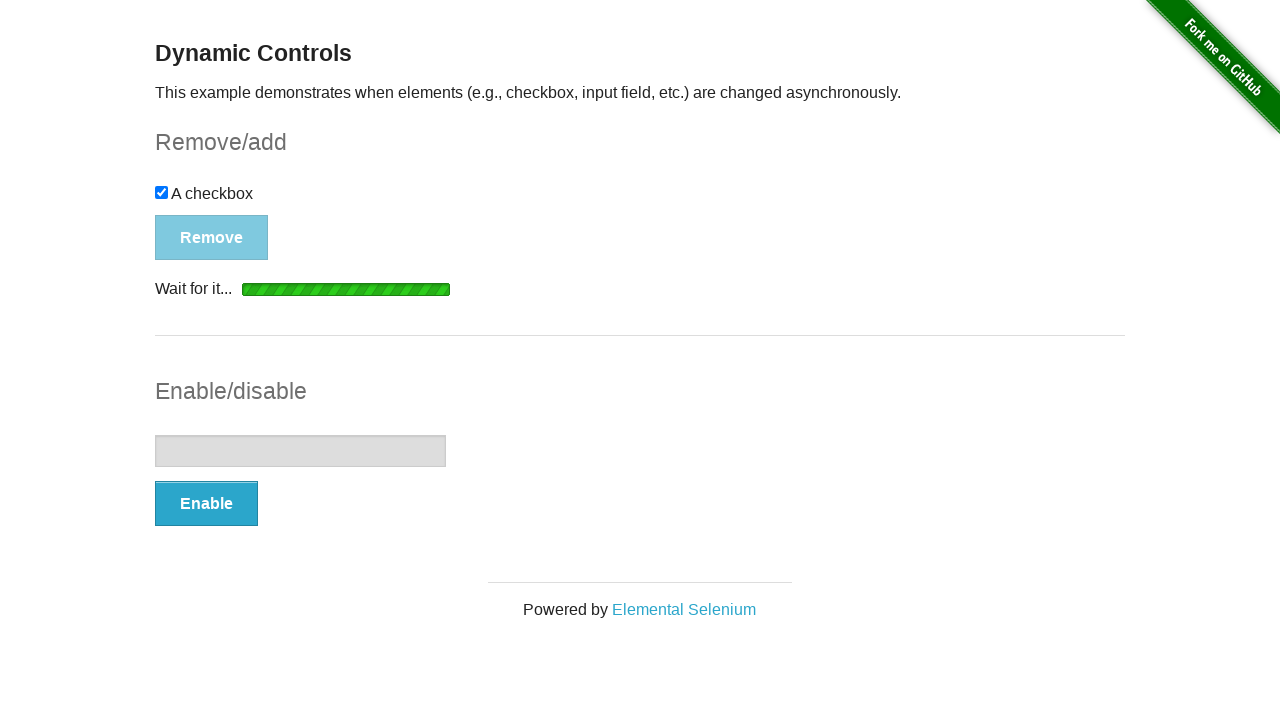

Waited for Remove/Add button to be visible
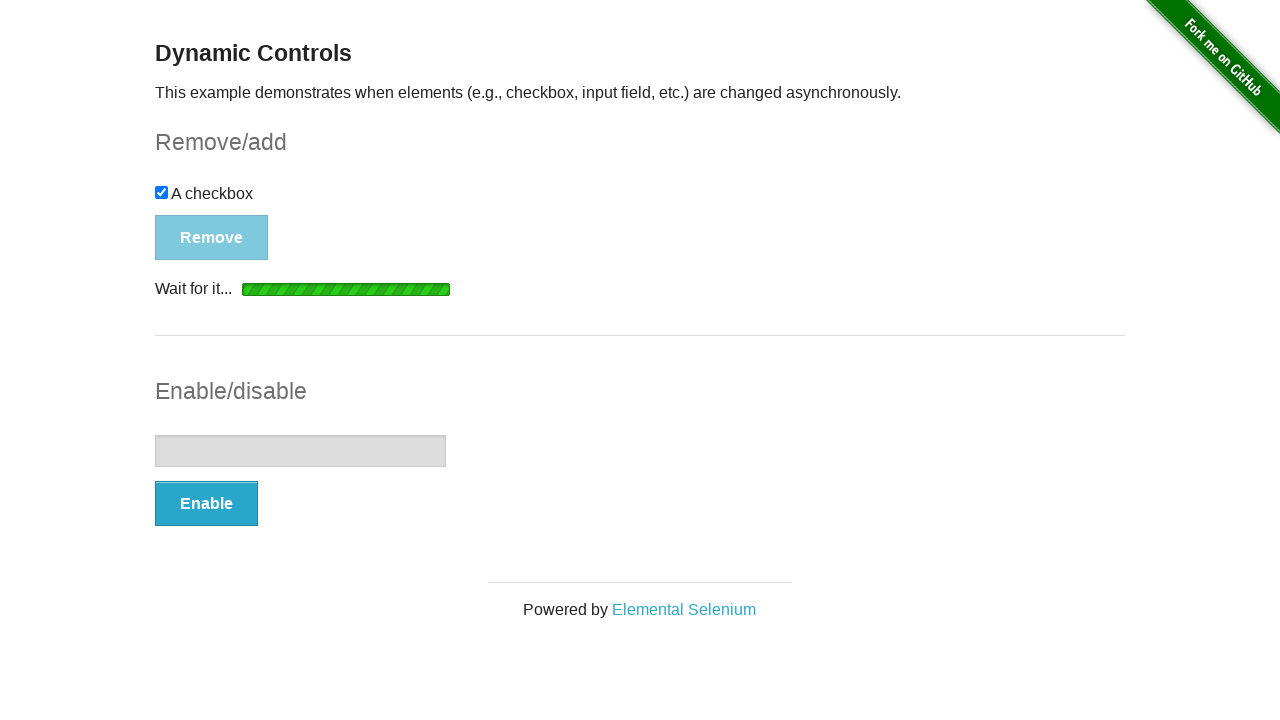

Clicked Add button to re-add checkbox at (196, 208) on #checkbox-example > button
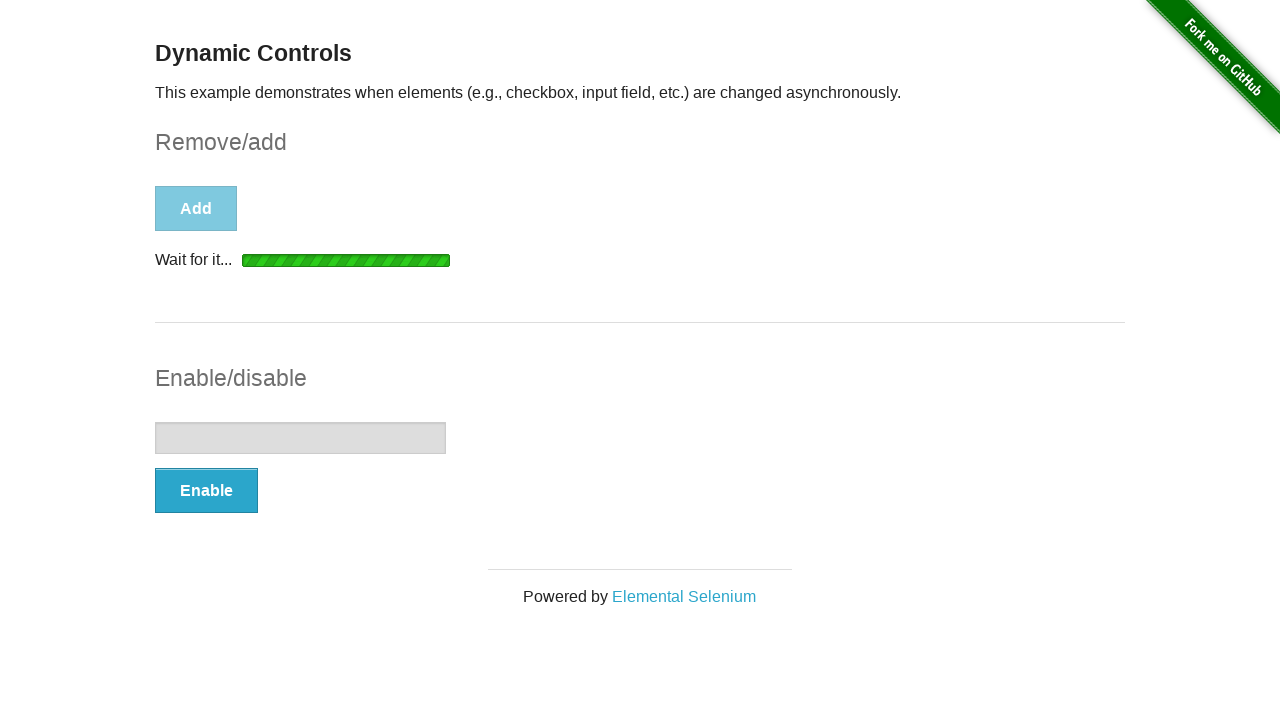

Clicked Enable button to enable text input at (206, 491) on #input-example > button
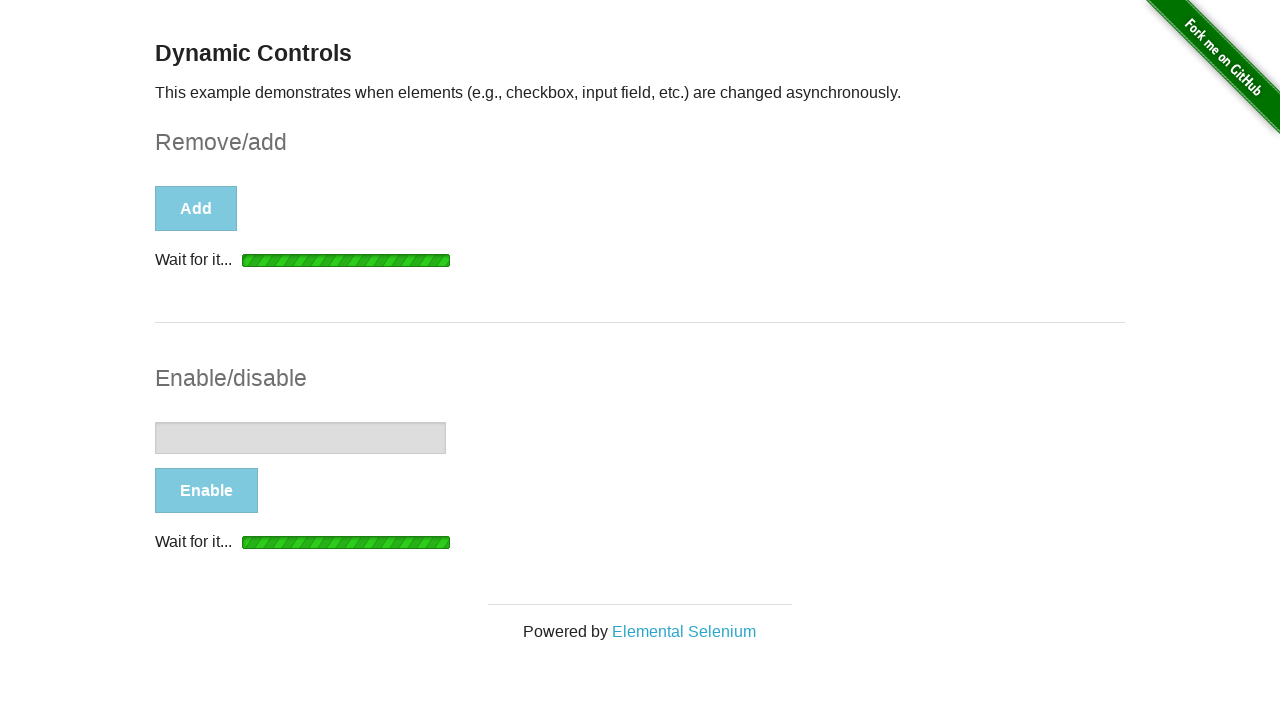

Waited for Enable/Disable button to be visible
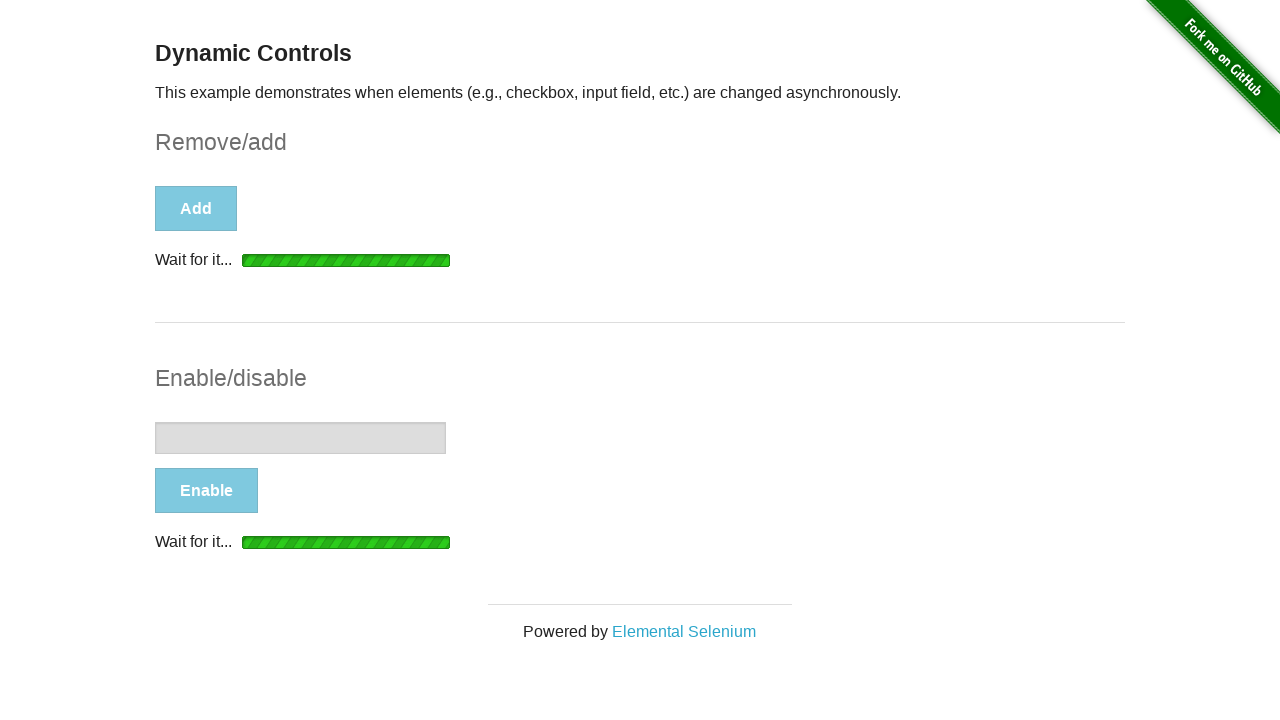

Waited for text input to be enabled
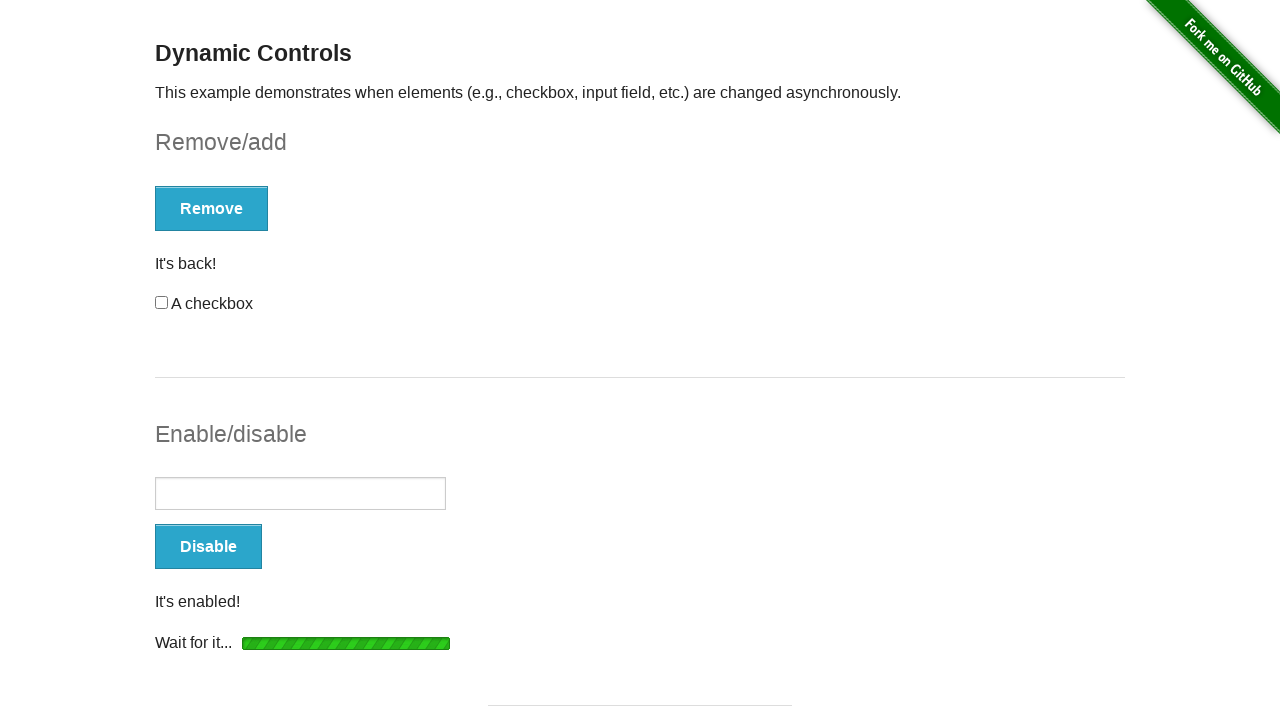

Filled text input with 'Playwright Test' on #input-example > input[type=text]
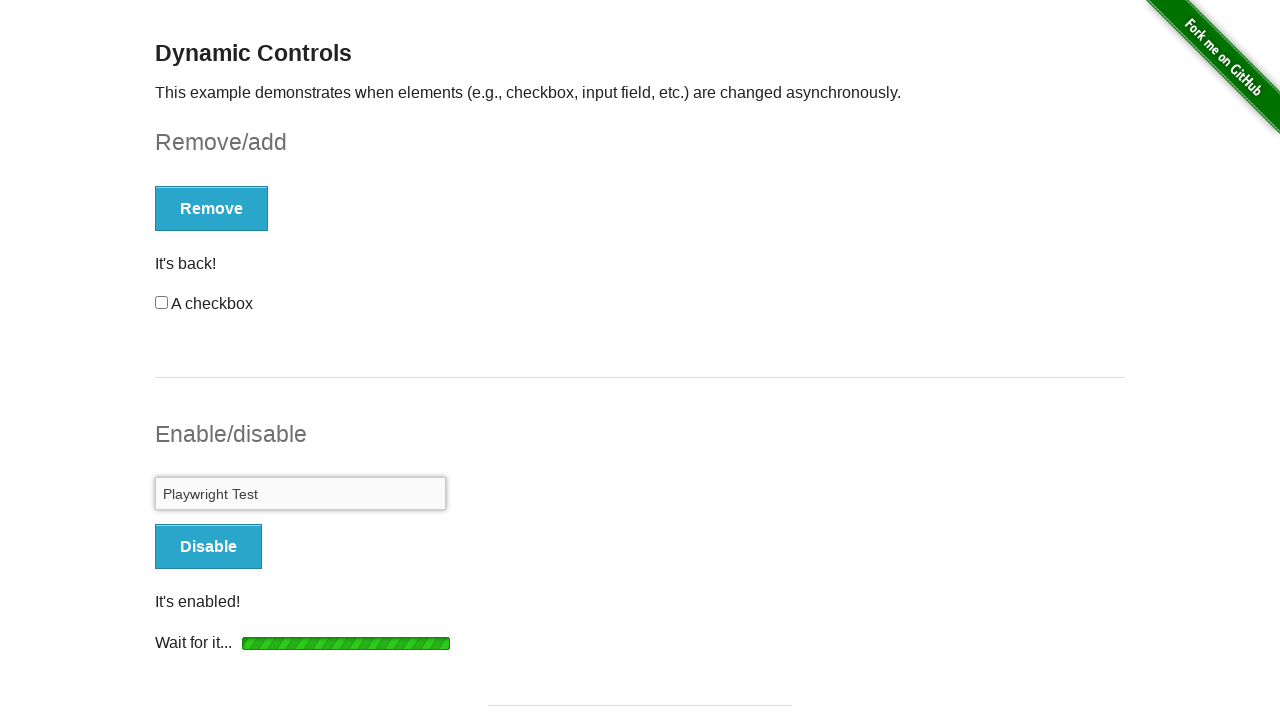

Clicked Disable button to disable text input at (208, 546) on #input-example > button
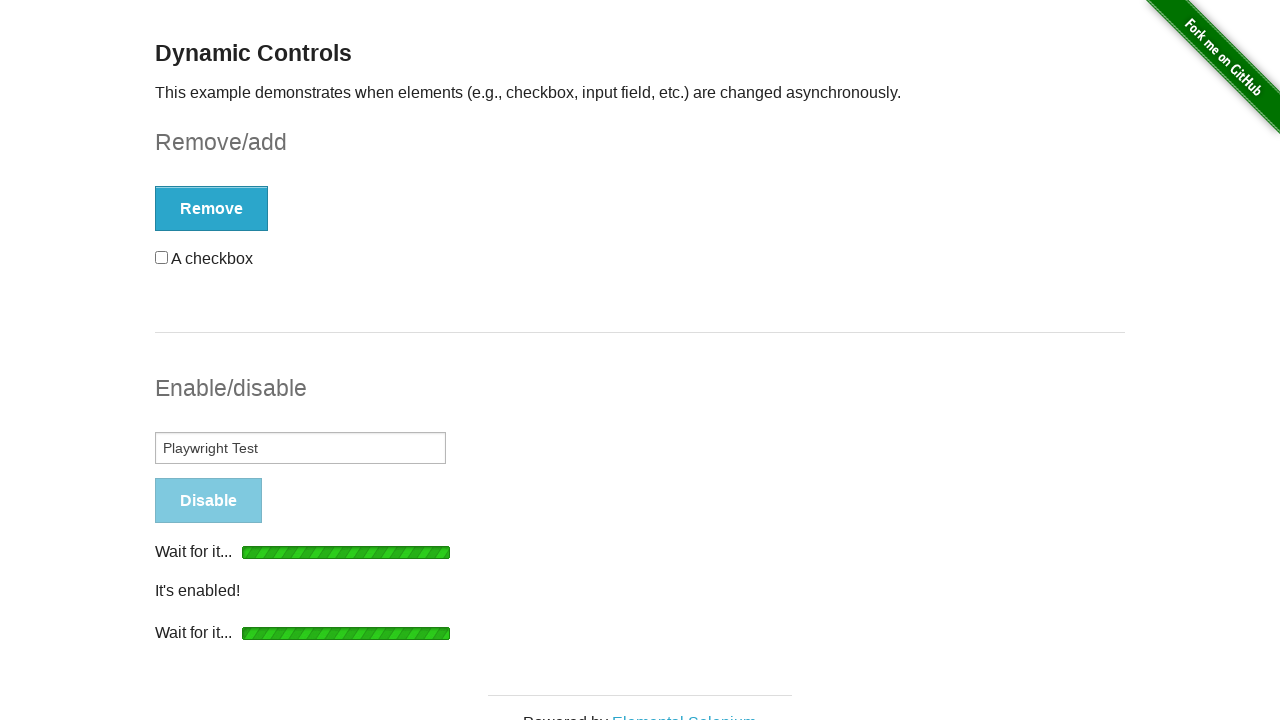

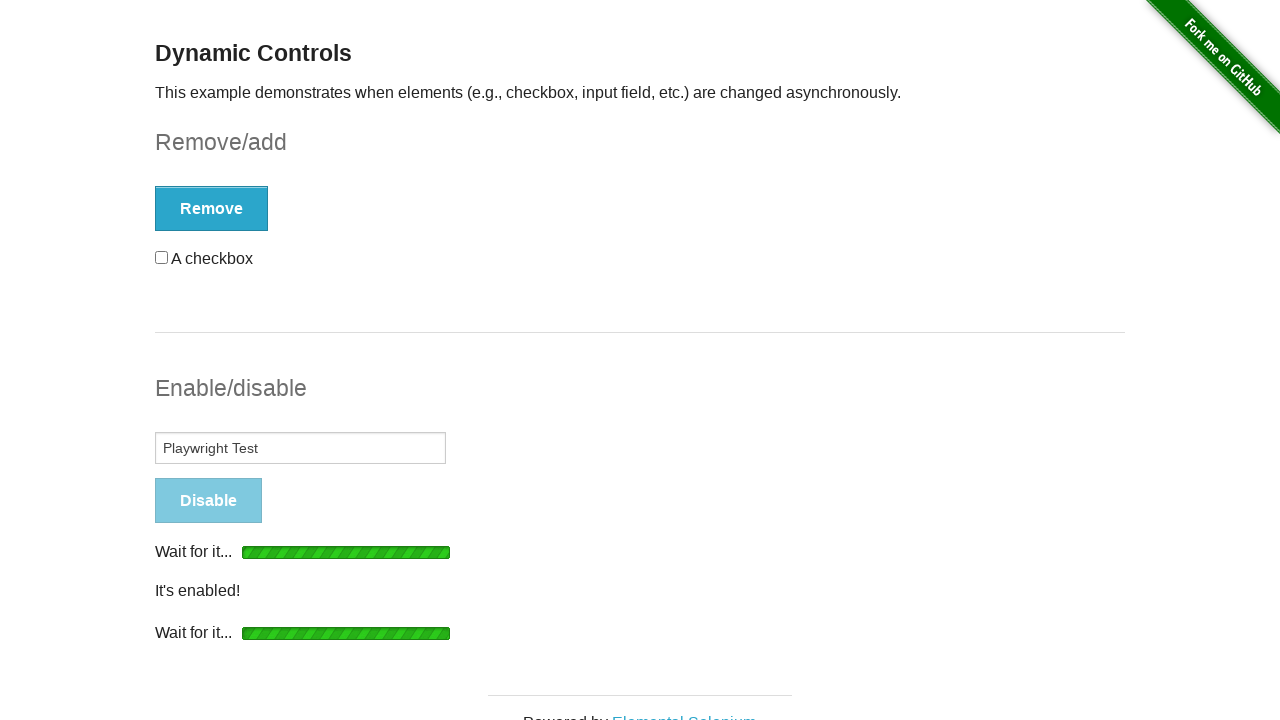